Navigates to a Ctrip travel attraction page and verifies that the comment score element is displayed

Starting URL: https://you.ctrip.com/sight/guilin28/5925.html

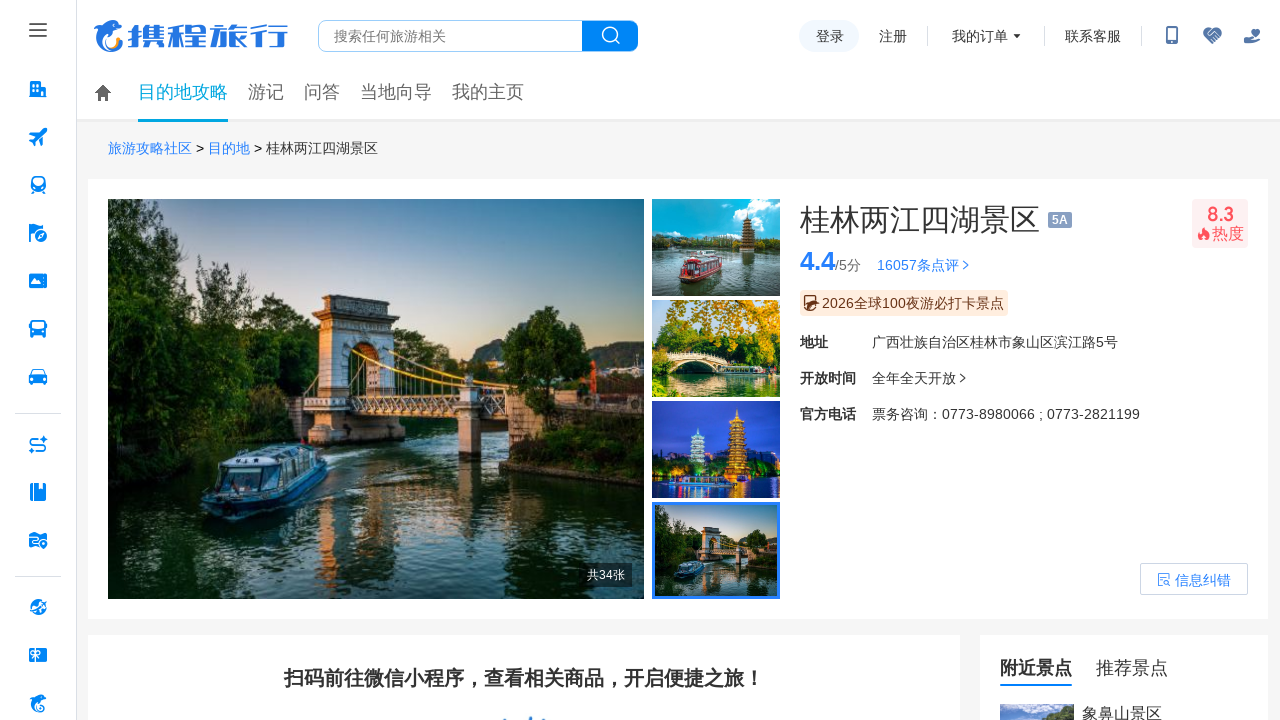

Waited for comment score element to be visible
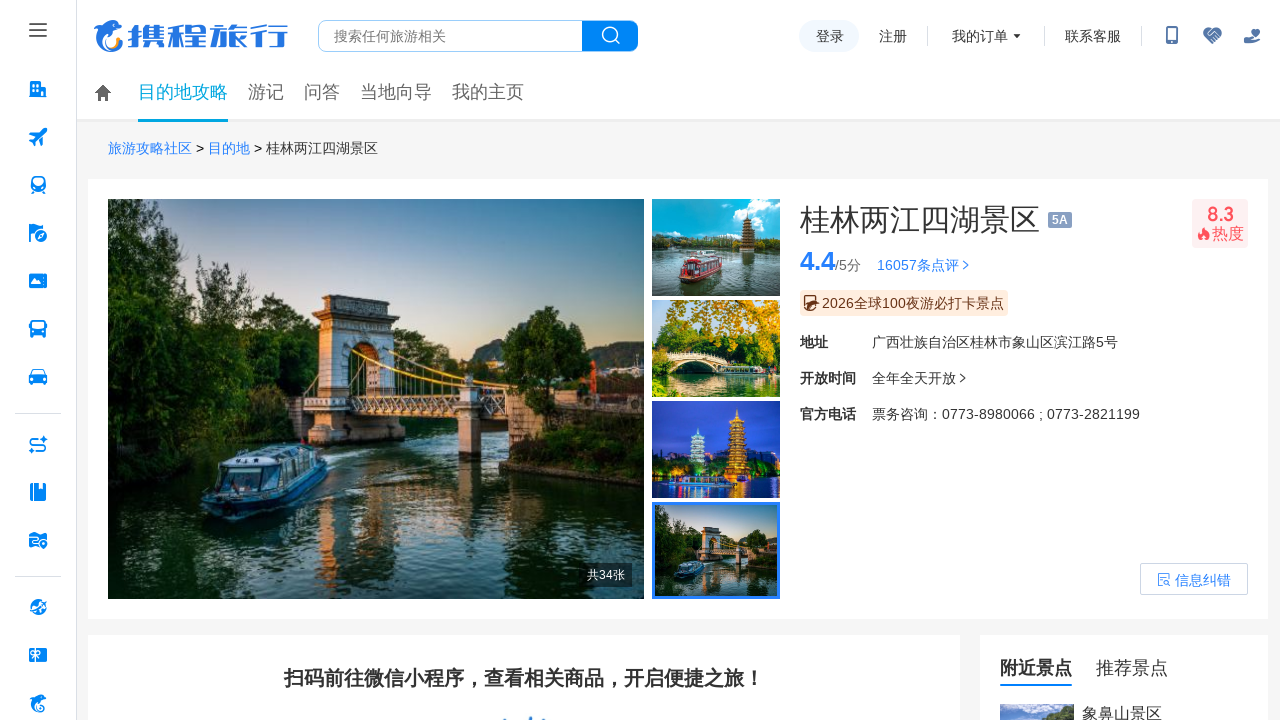

Located the comment score element
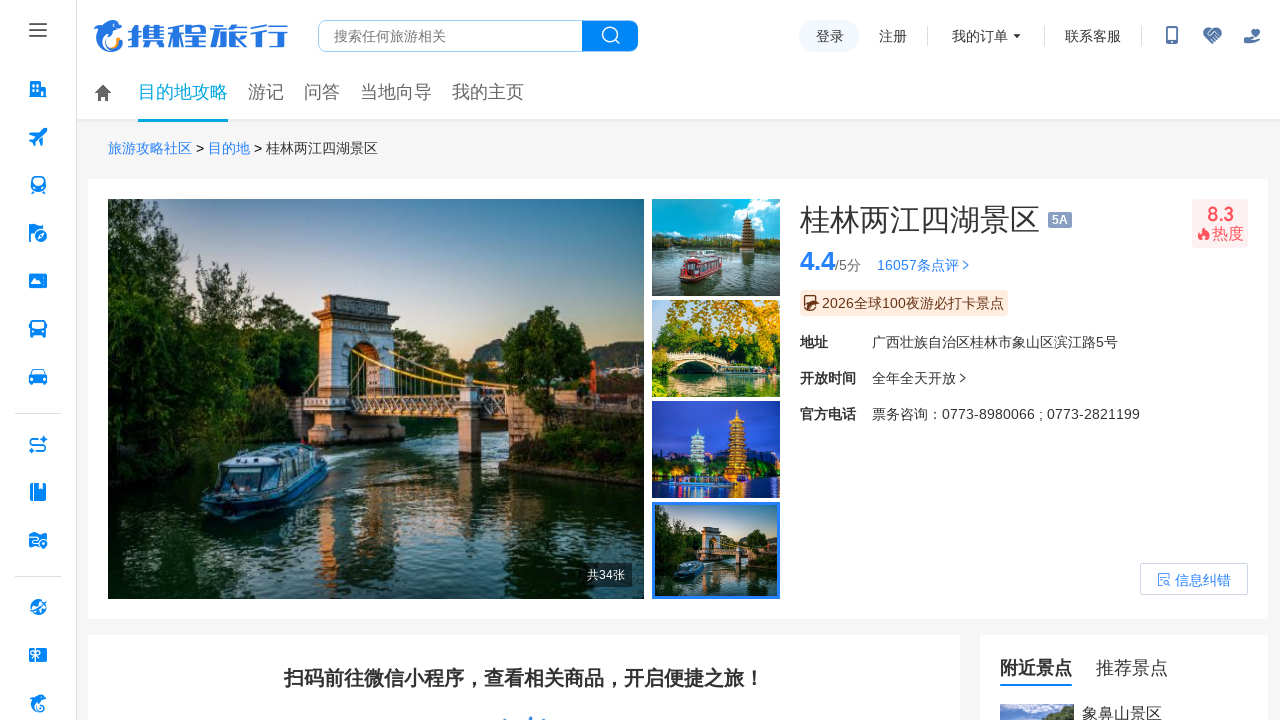

Retrieved text content from comment score element
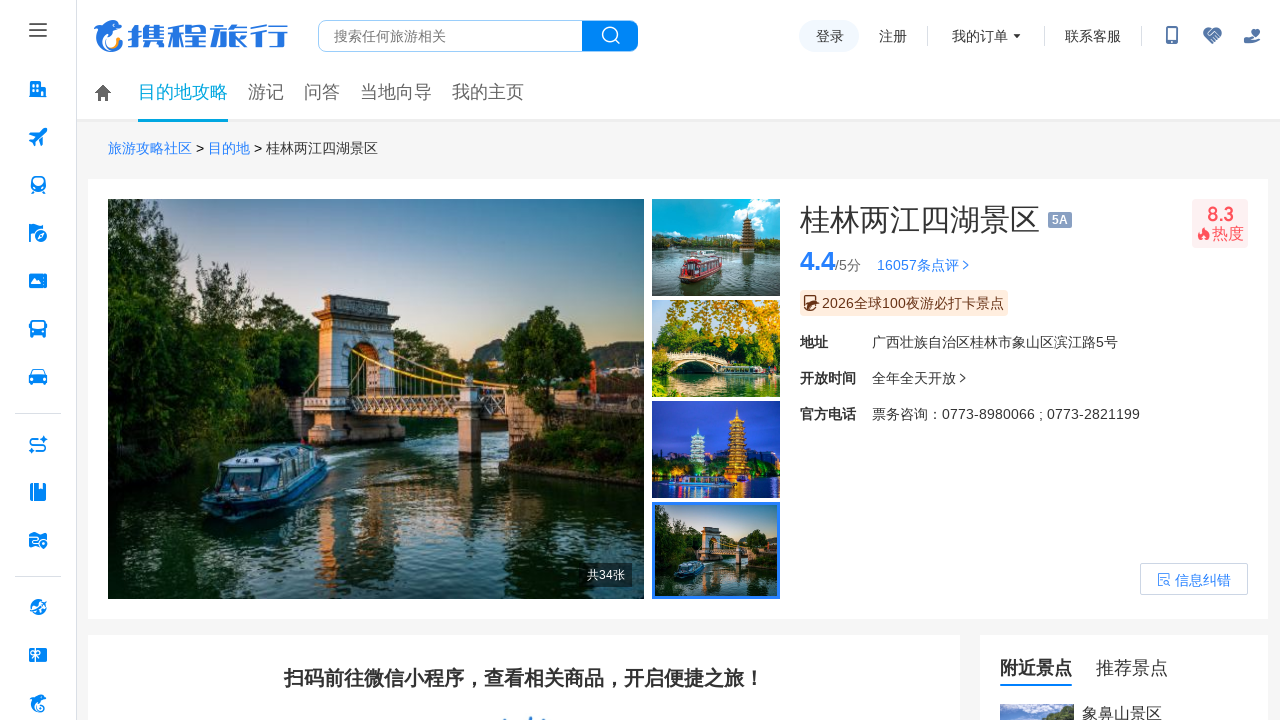

Verified comment score text '4.4' is a valid number: 4.4
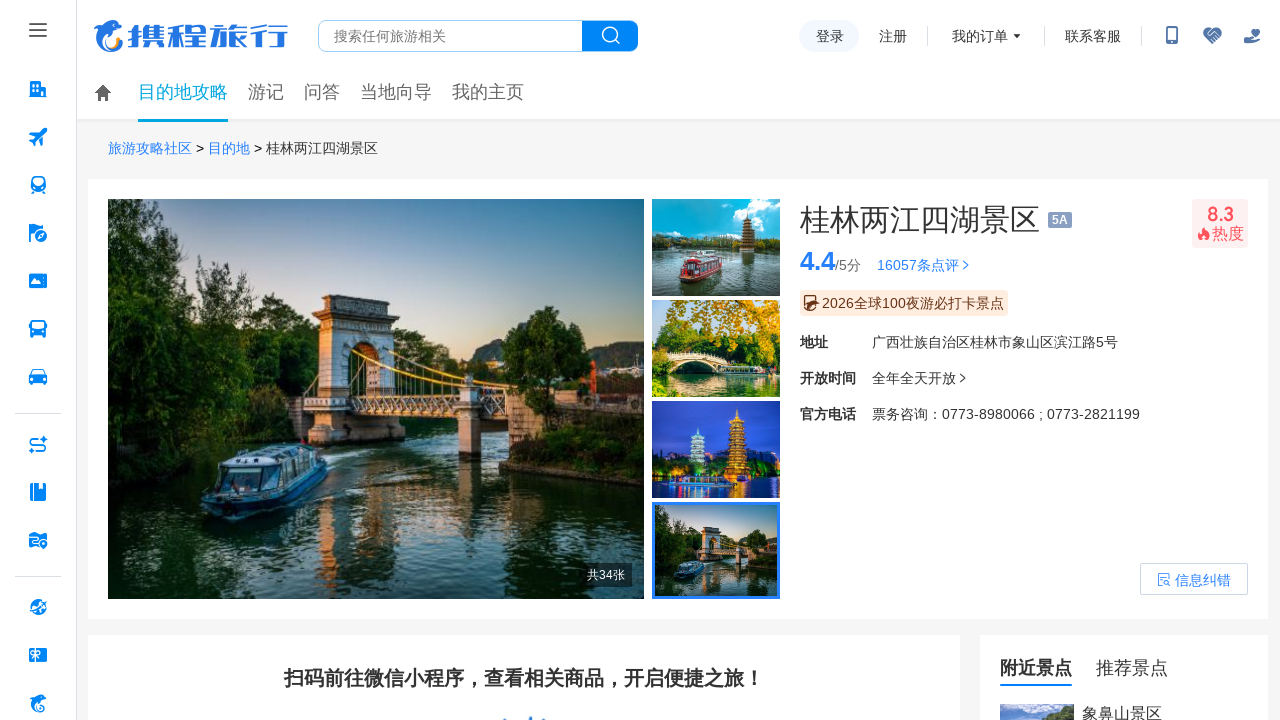

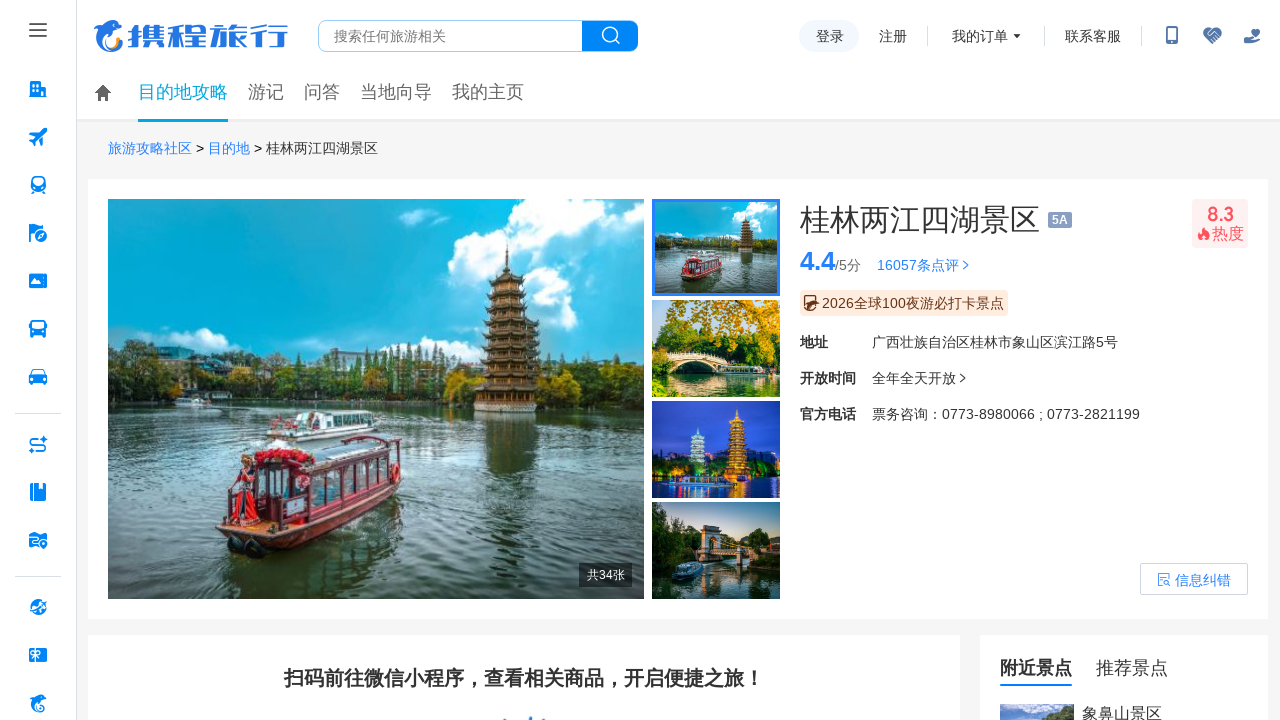